Tests various dropdown selection methods including single selection, multiple selection, and different selection techniques (by text, index, value)

Starting URL: https://letcode.in/dropdowns

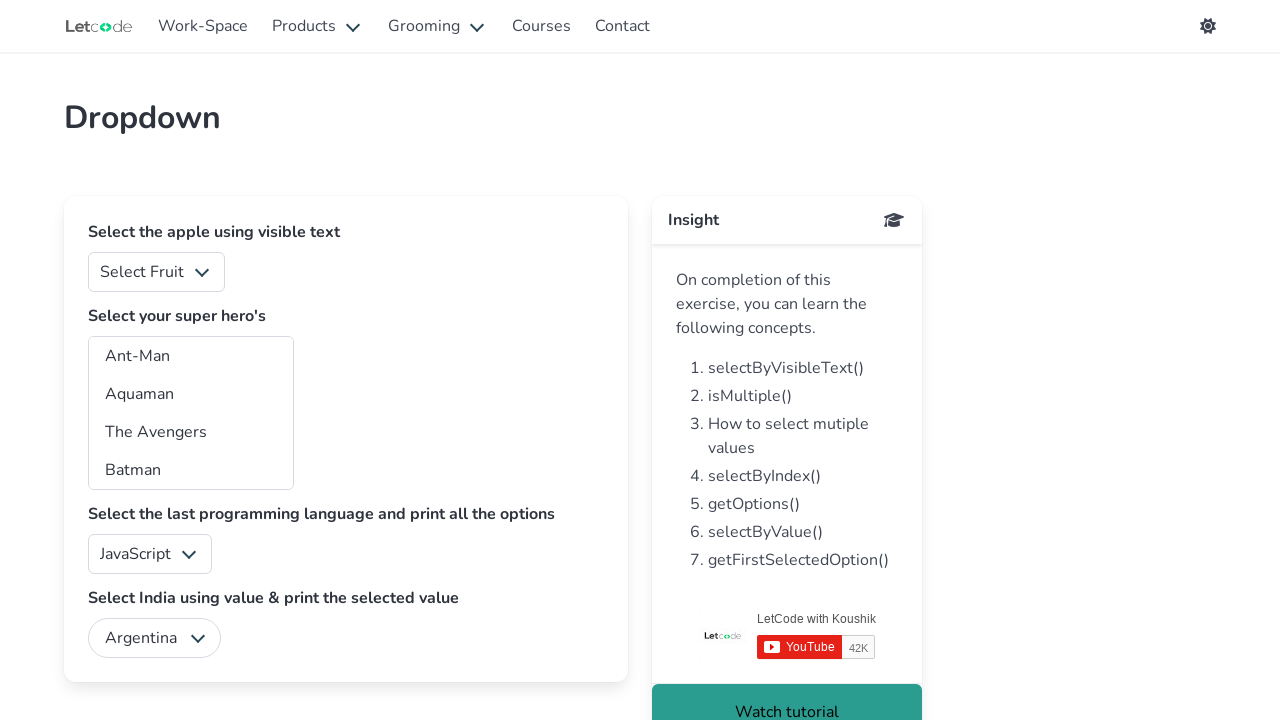

Selected 'Apple' from fruits dropdown by label on select#fruits
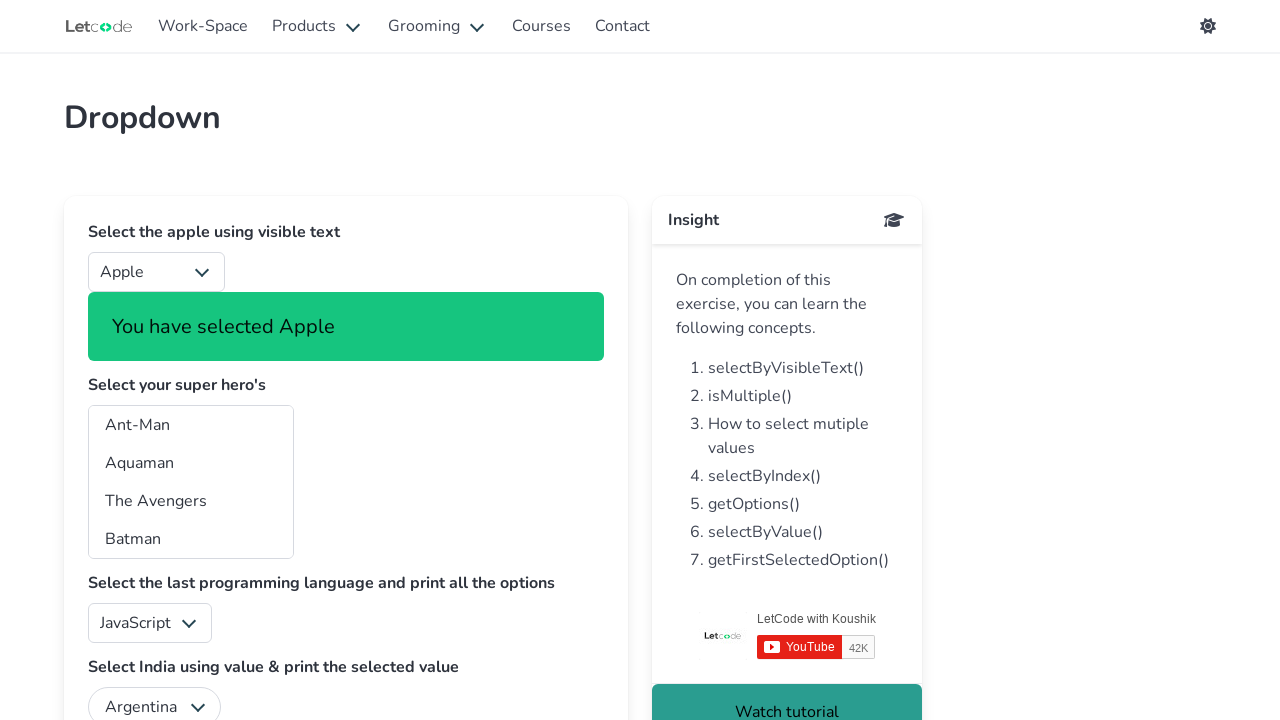

Located superheroes dropdown element
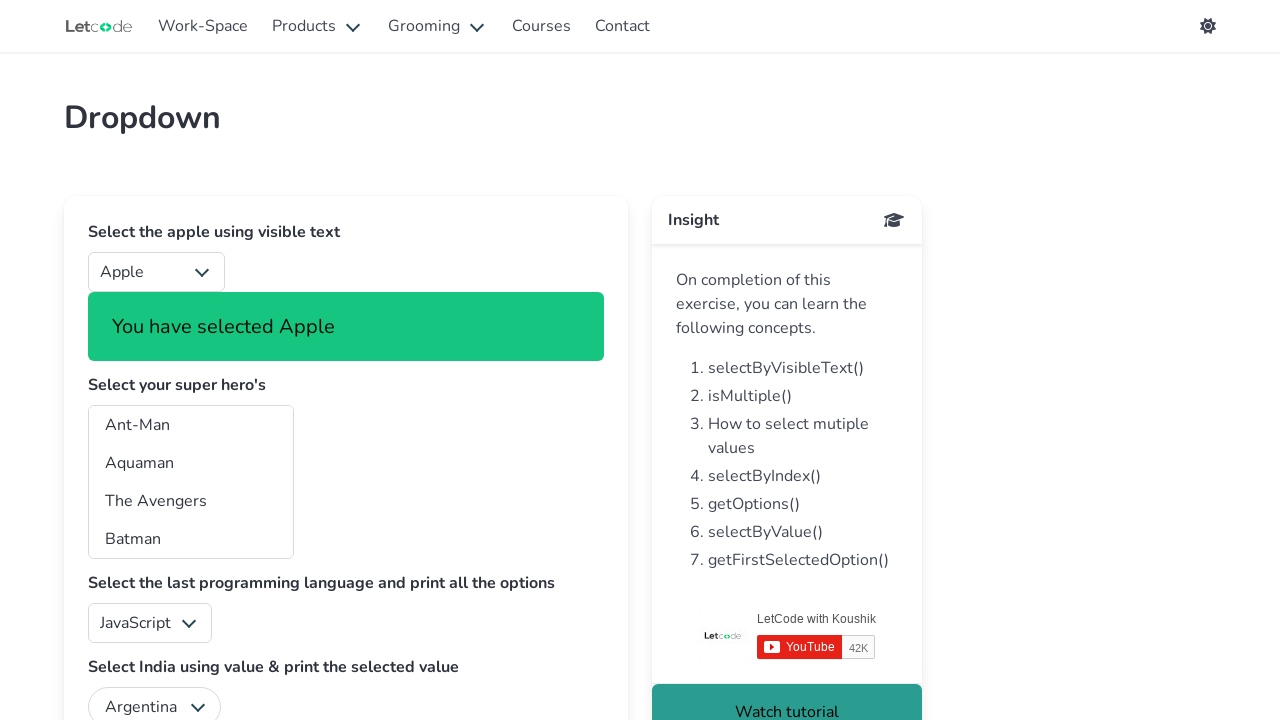

Selected first two options from superheroes dropdown by index on #superheros
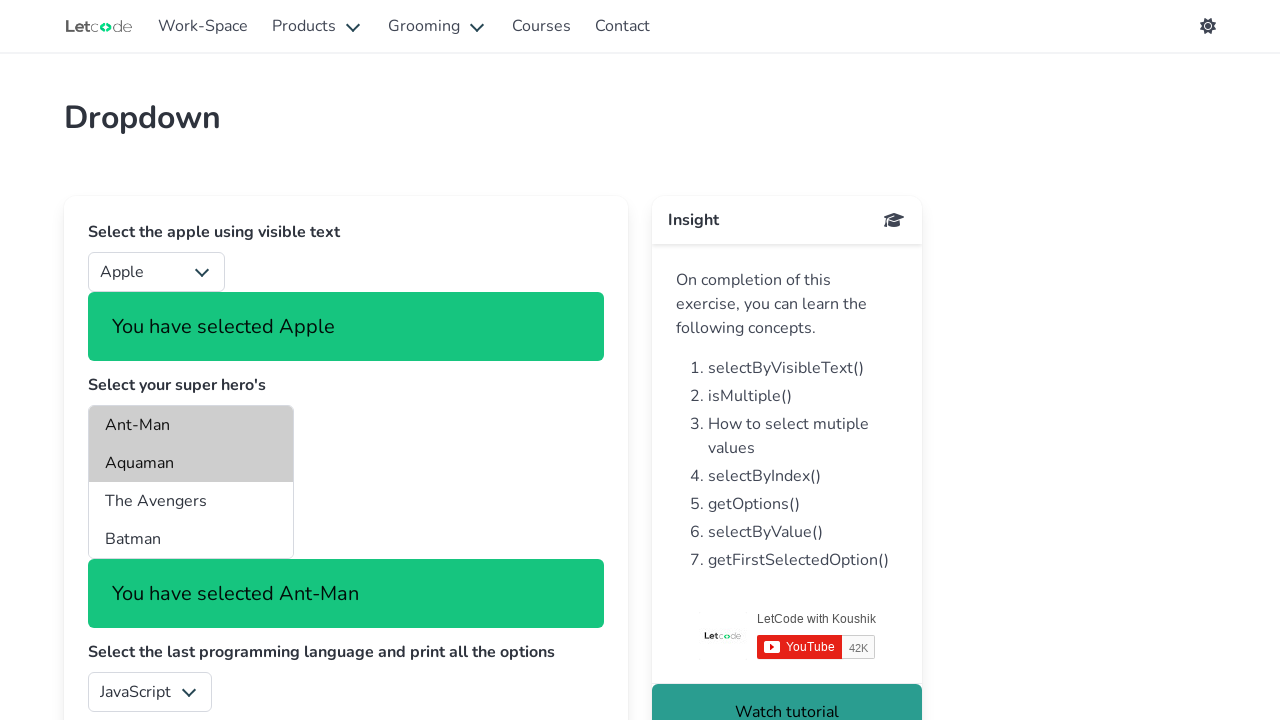

Located language dropdown element
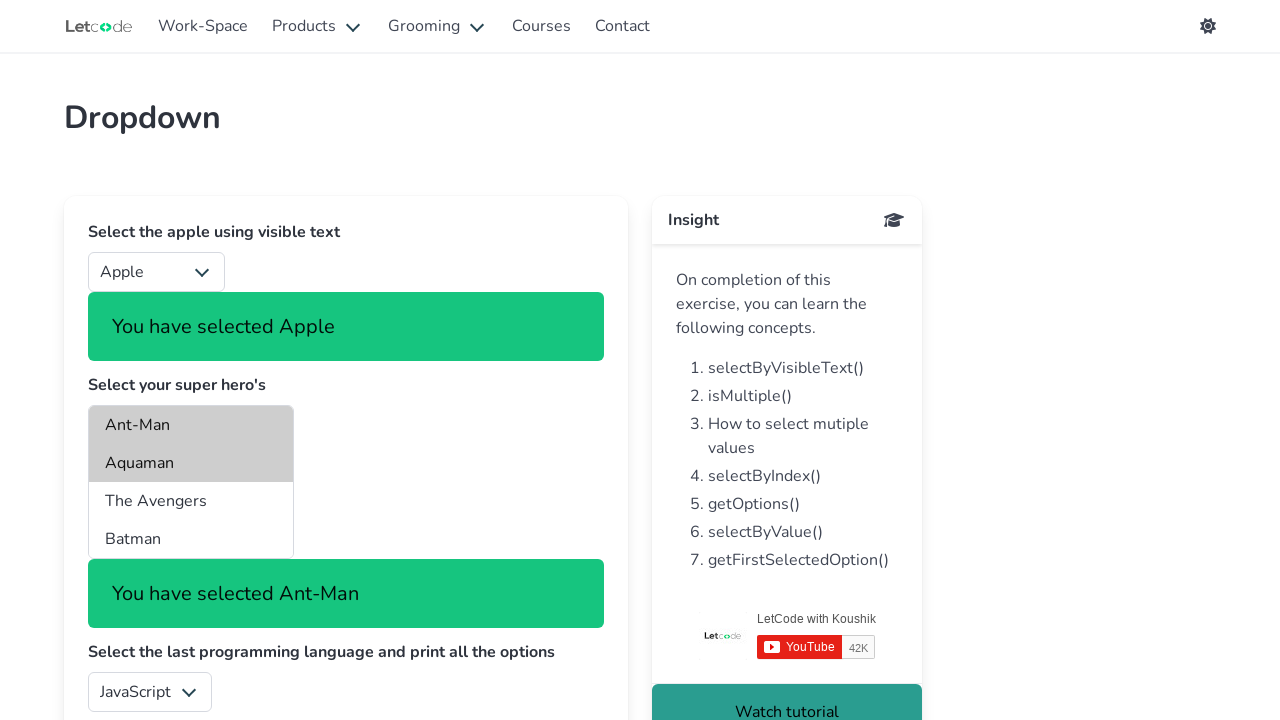

Retrieved all 5 language options from dropdown
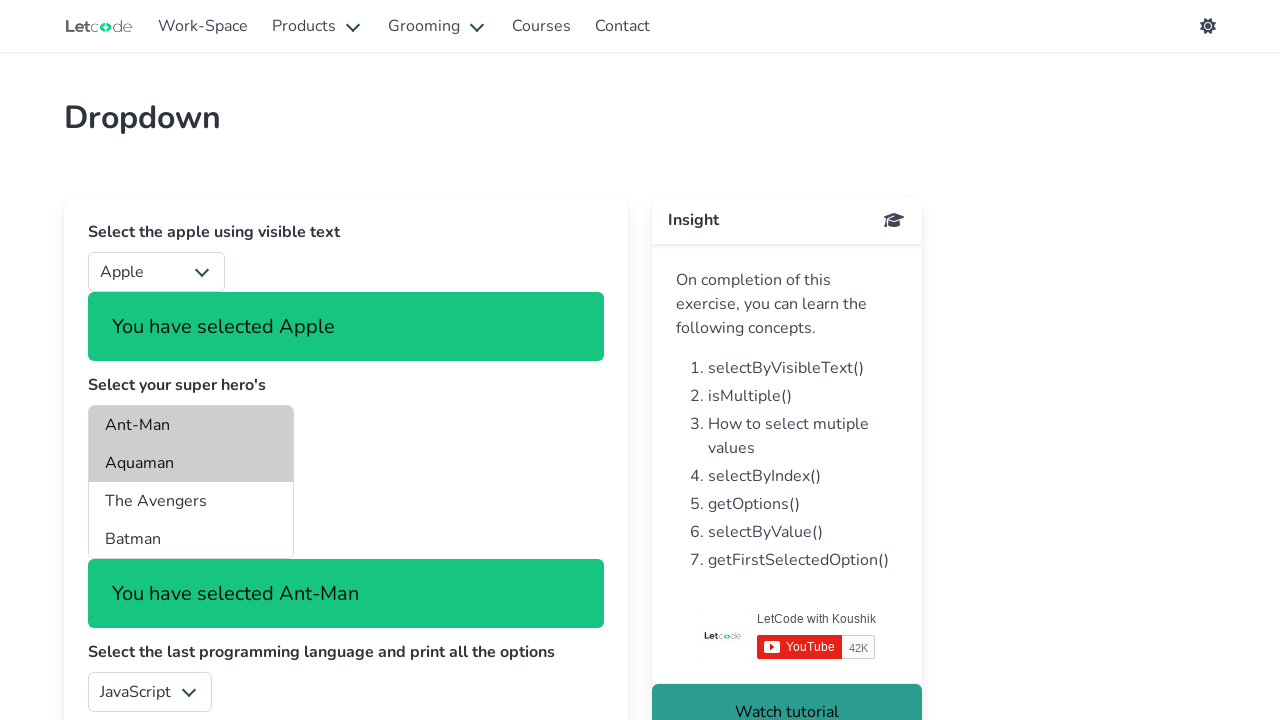

Selected last language option (index 4) on #lang
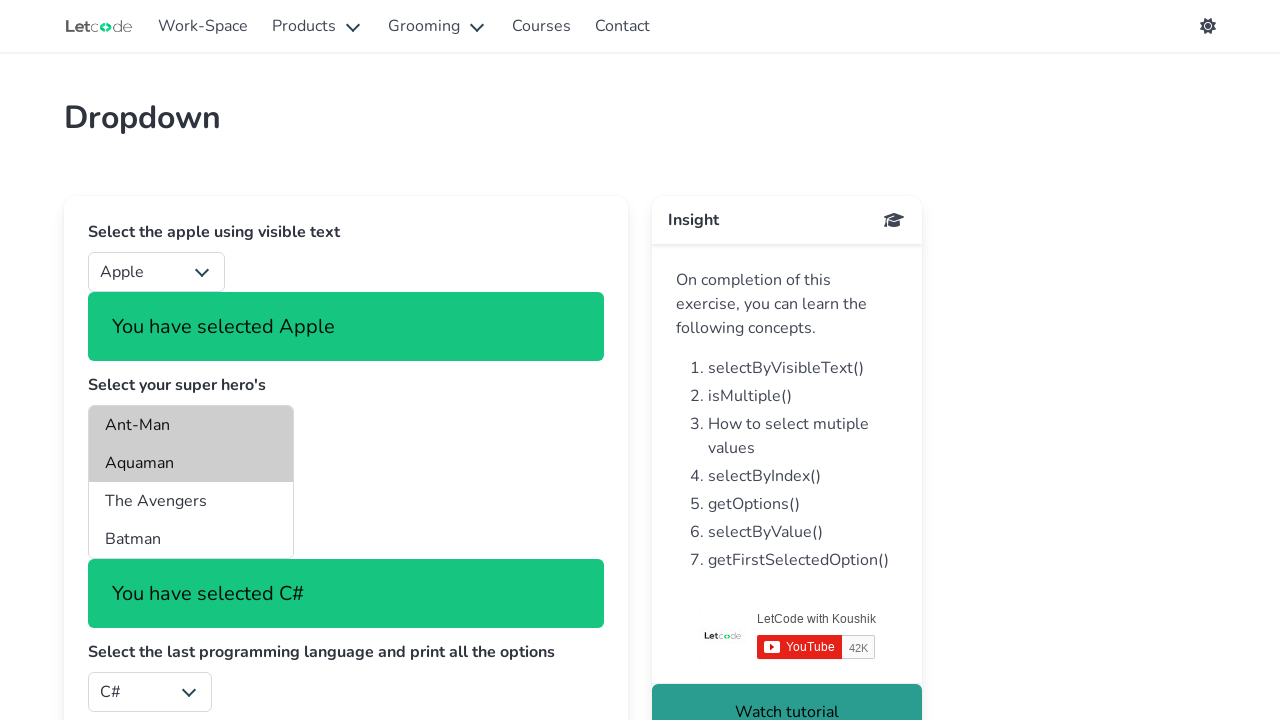

Selected 'India' from country dropdown by value on #country
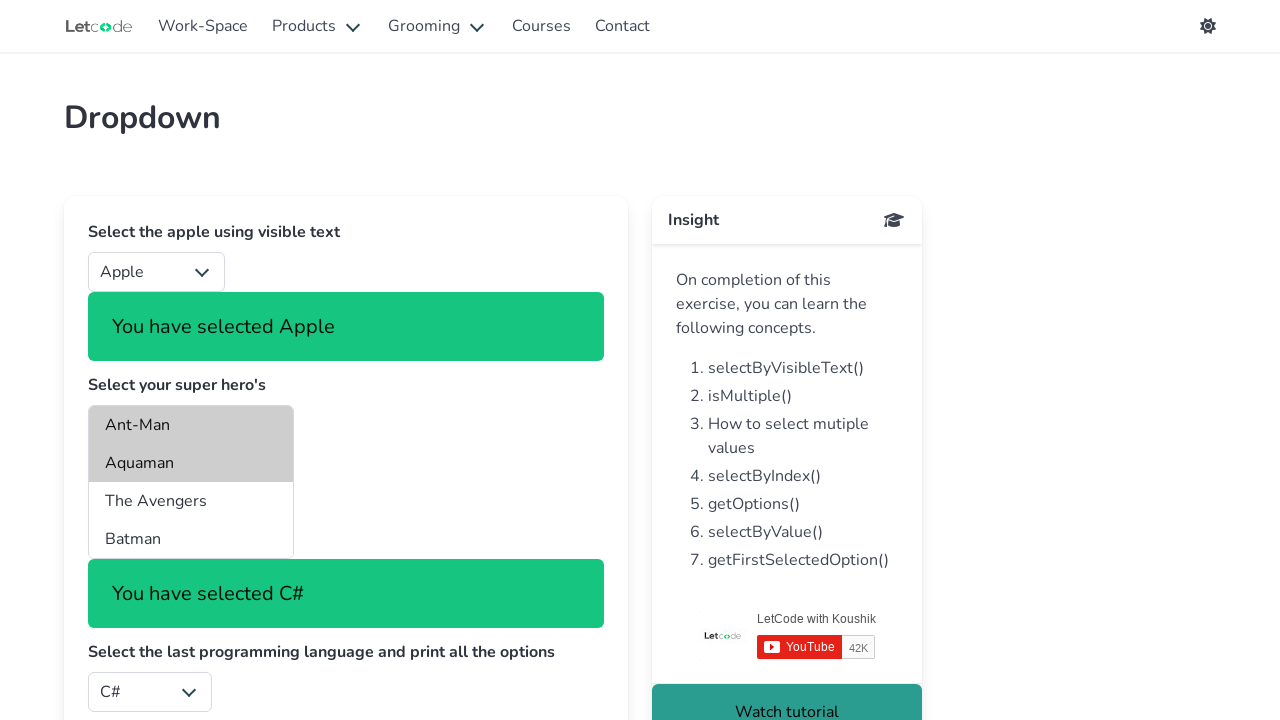

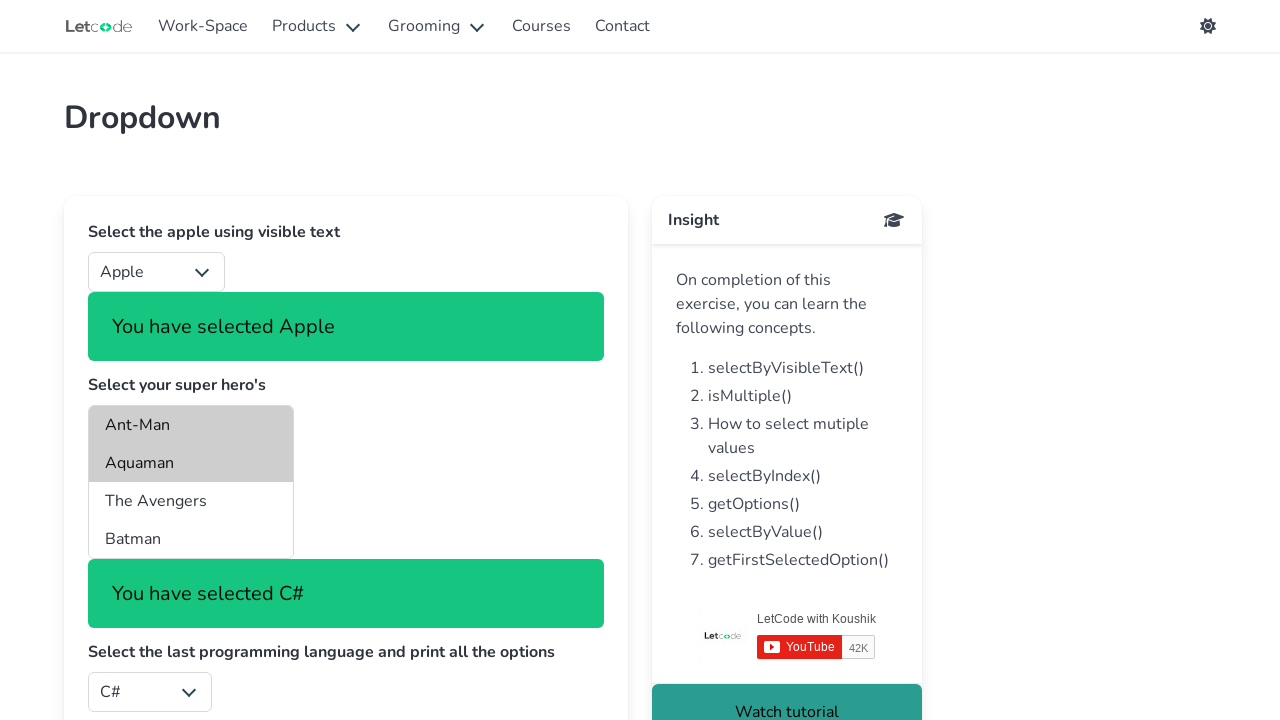